Opens the OpenCart store homepage and verifies the page title is "Your Store" and the URL is correct

Starting URL: https://naveenautomationlabs.com/opencart/

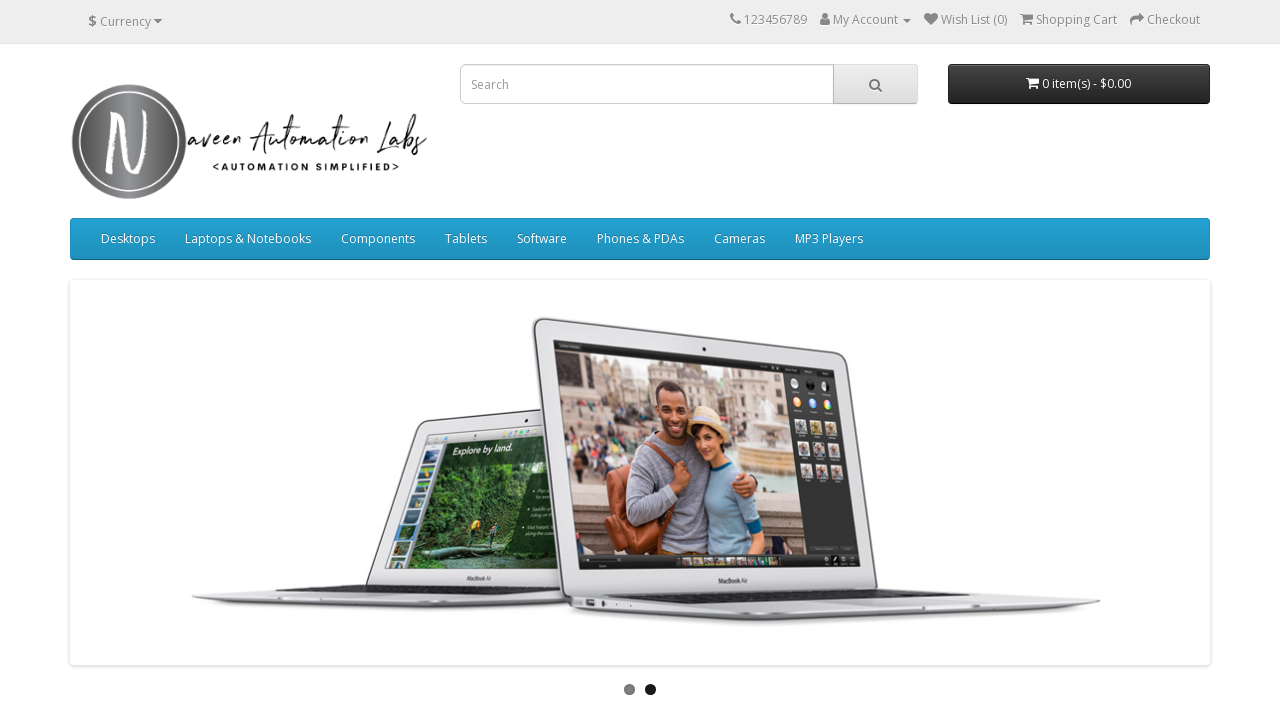

Retrieved page title from OpenCart homepage
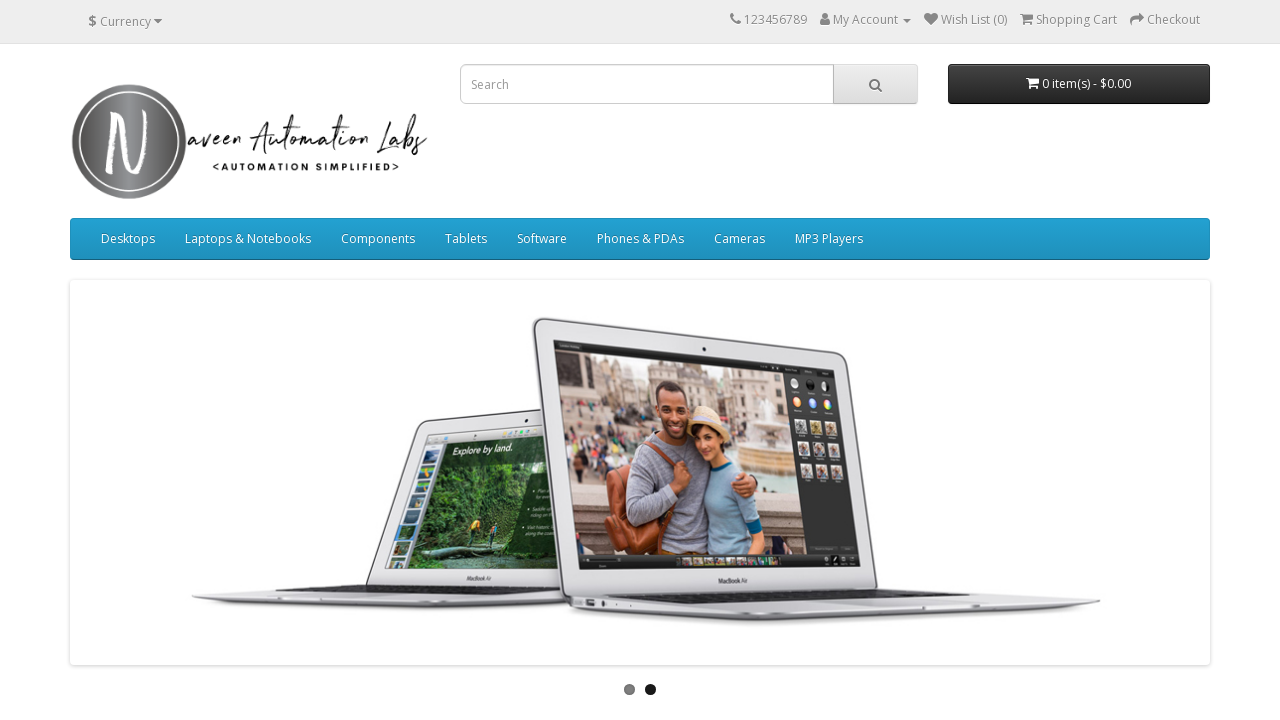

Page title verified as 'Your Store' - PASS
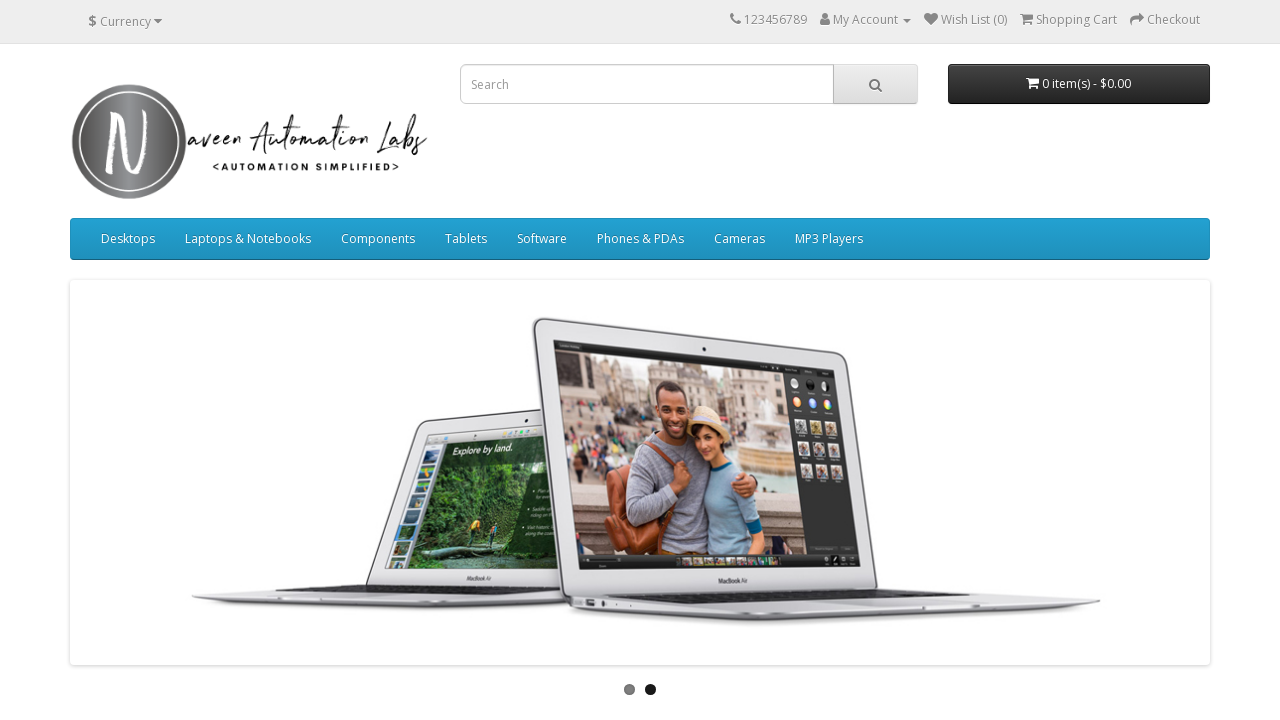

Retrieved current URL from page
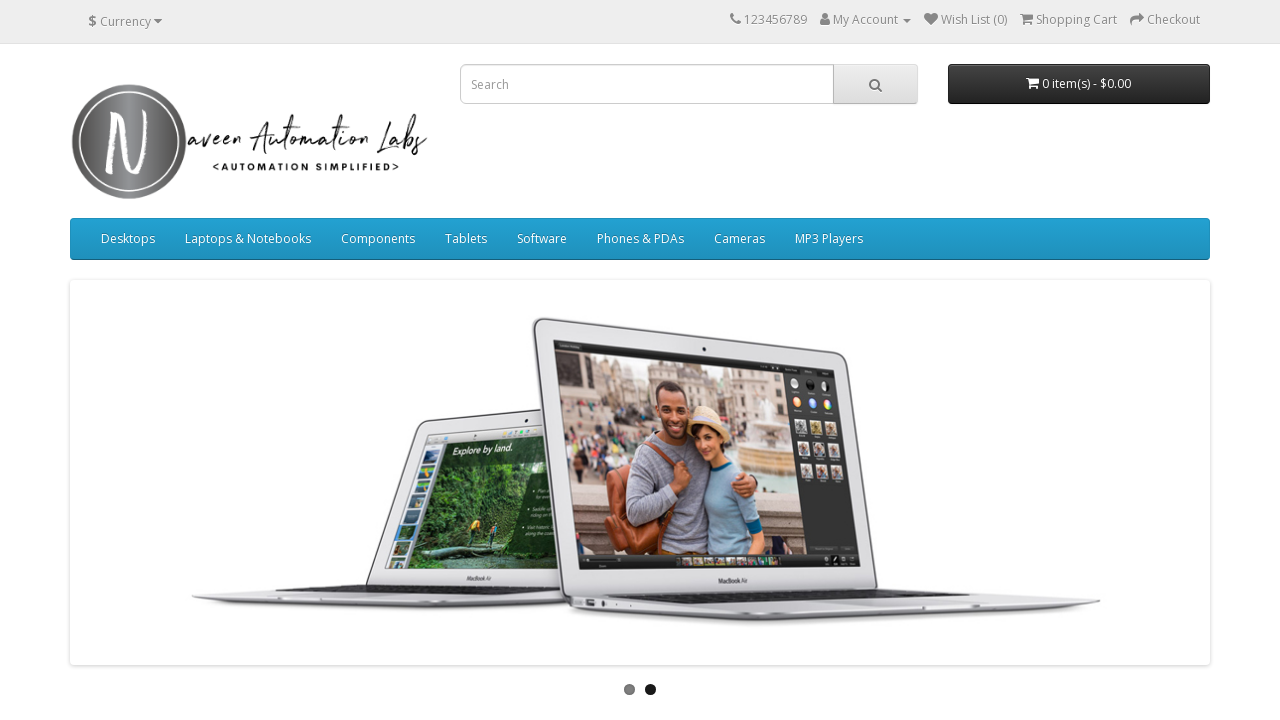

URL verified as 'https://naveenautomationlabs.com/opencart/' - PASS
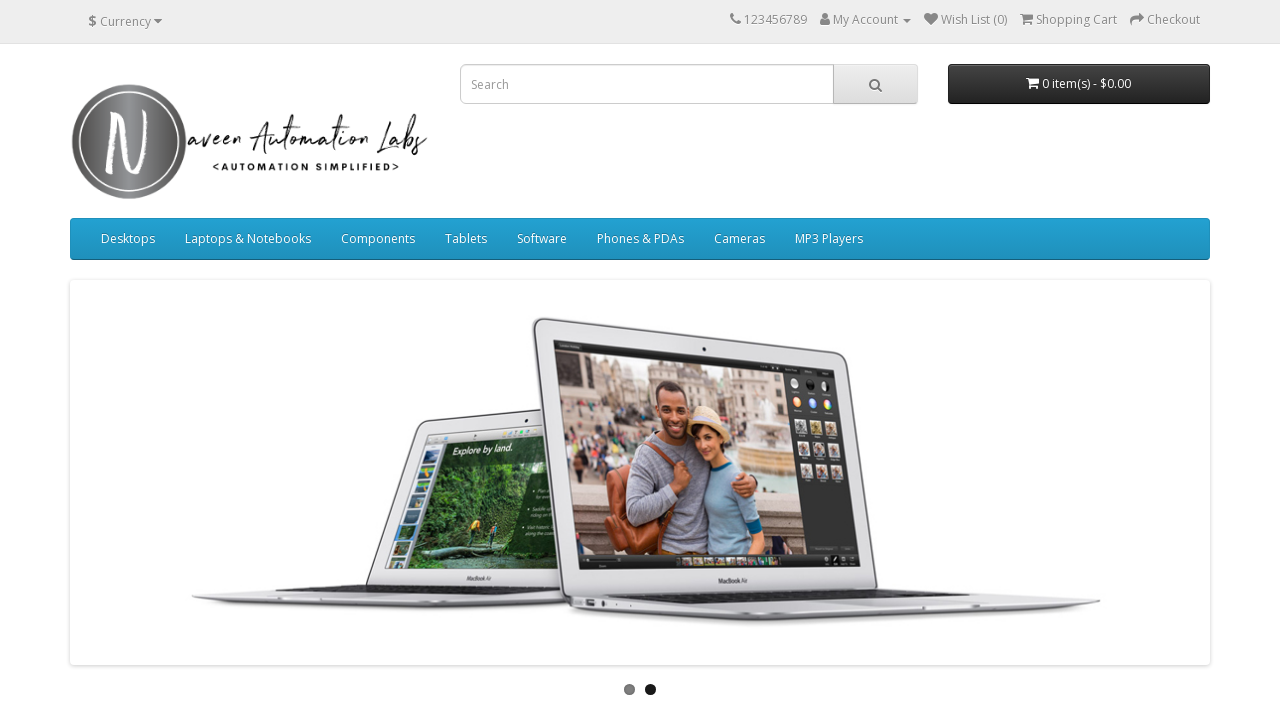

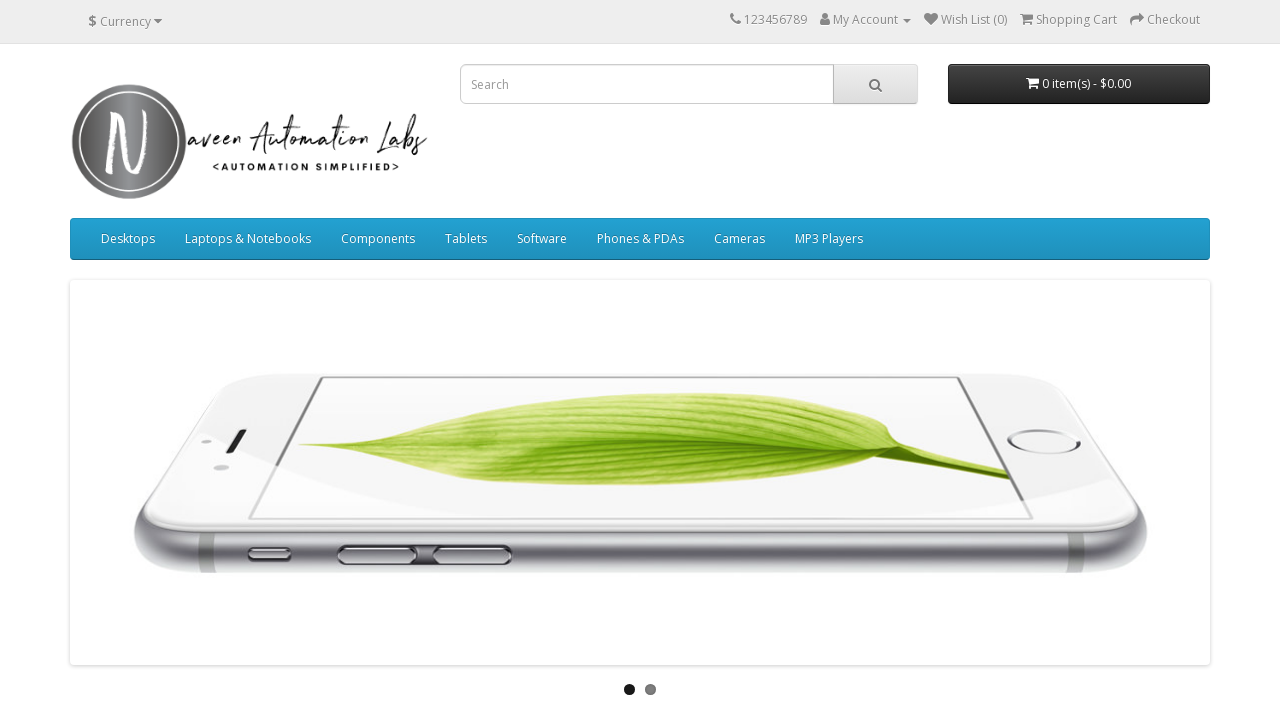